Tests navigation on a Russian jokes website by hovering over menu, clicking on best monthly jokes link, and verifying page content

Starting URL: https://www.anekdot.ru/

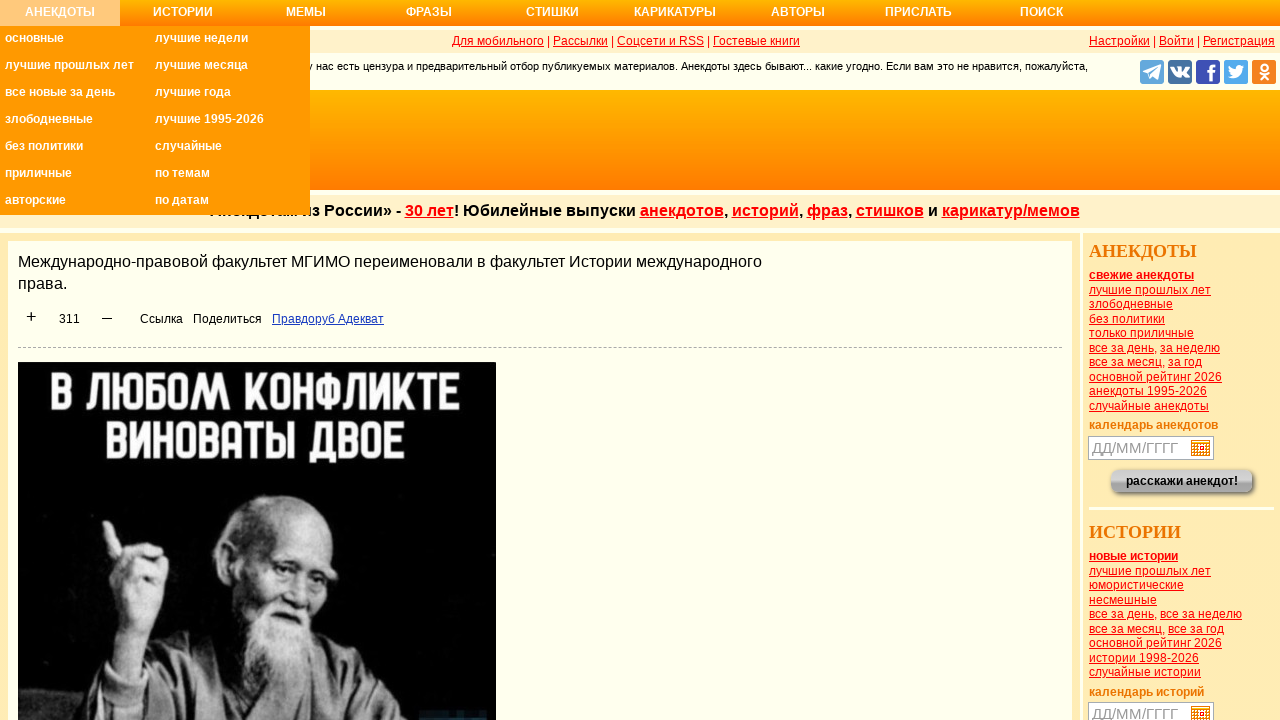

Hovered over 'Анекдоты' (Jokes) menu item at (60, 18) on xpath=//ul/li/a[text()='Анекдоты']
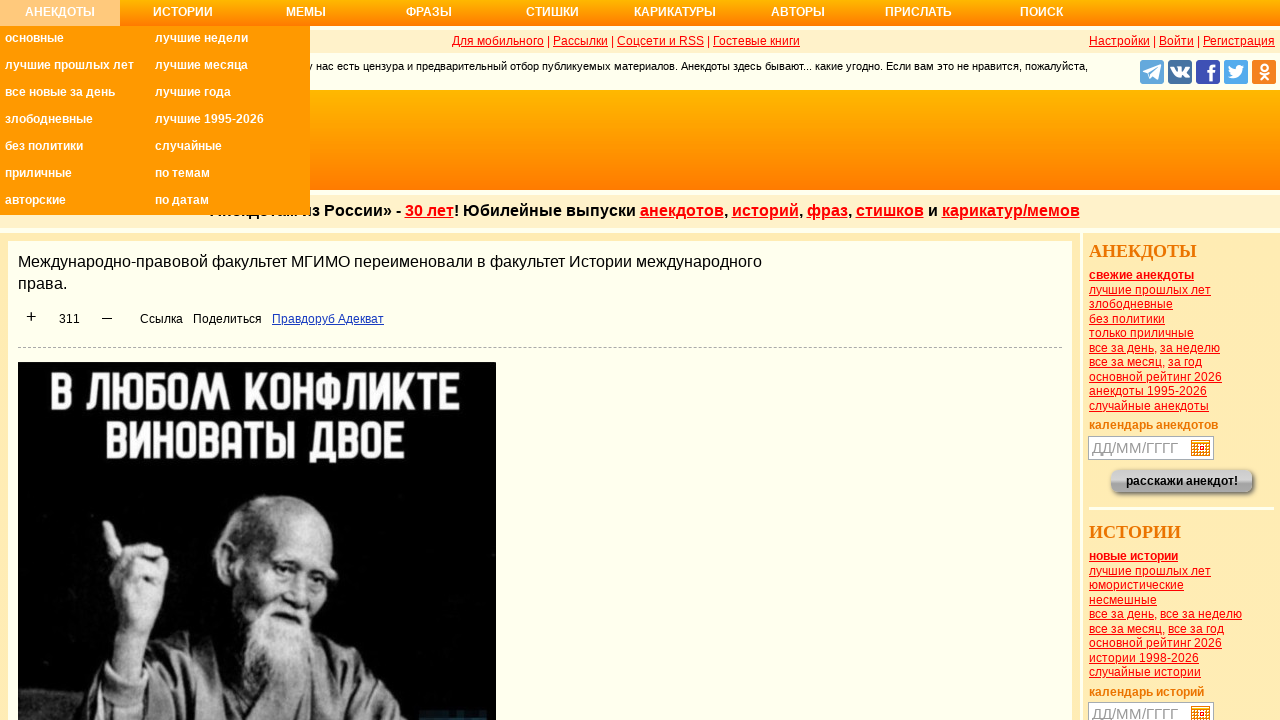

Clicked on 'Best monthly jokes' link at (230, 68) on xpath=//ul/li/a[@title='Самые смешные анекдоты за месяц']
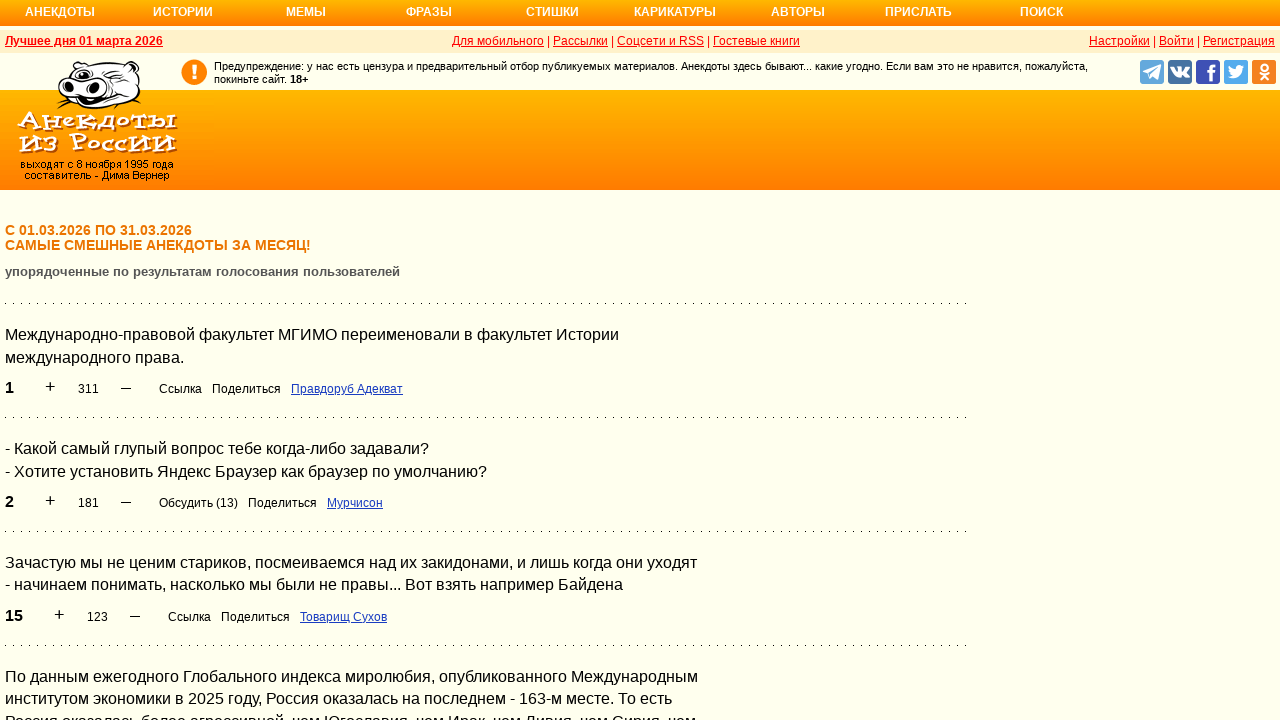

Page content loaded with H1 header visible
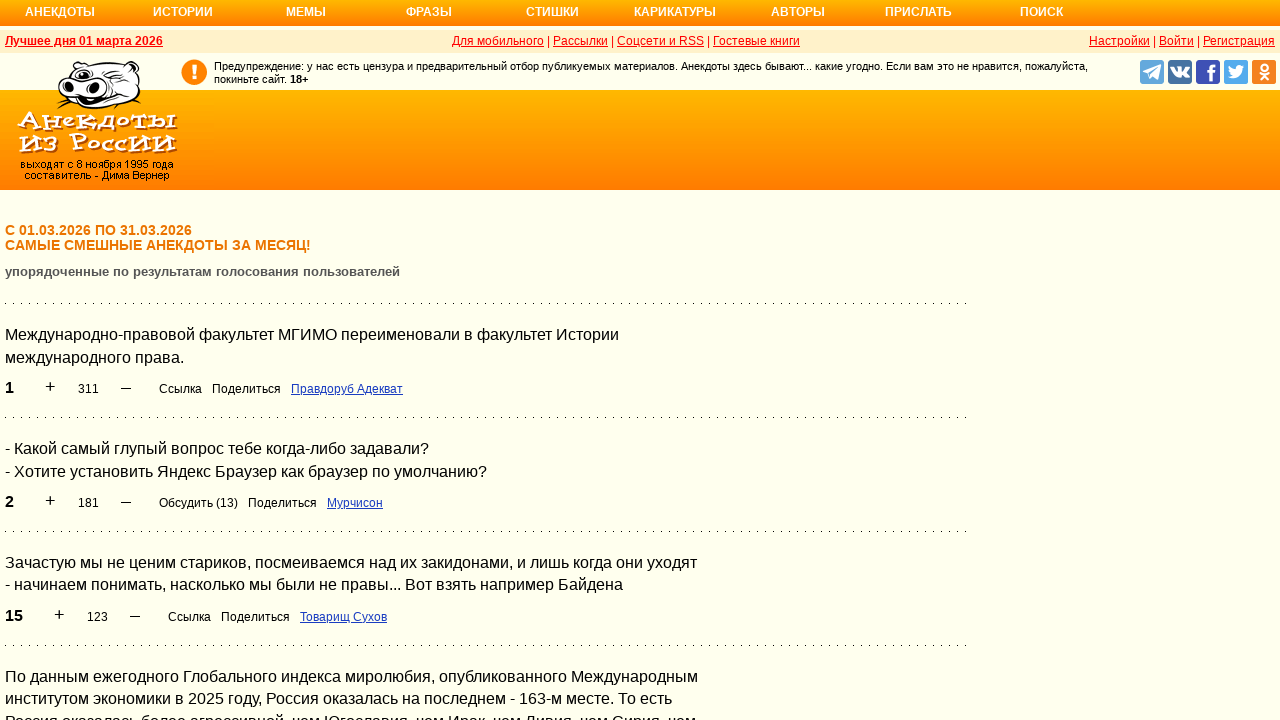

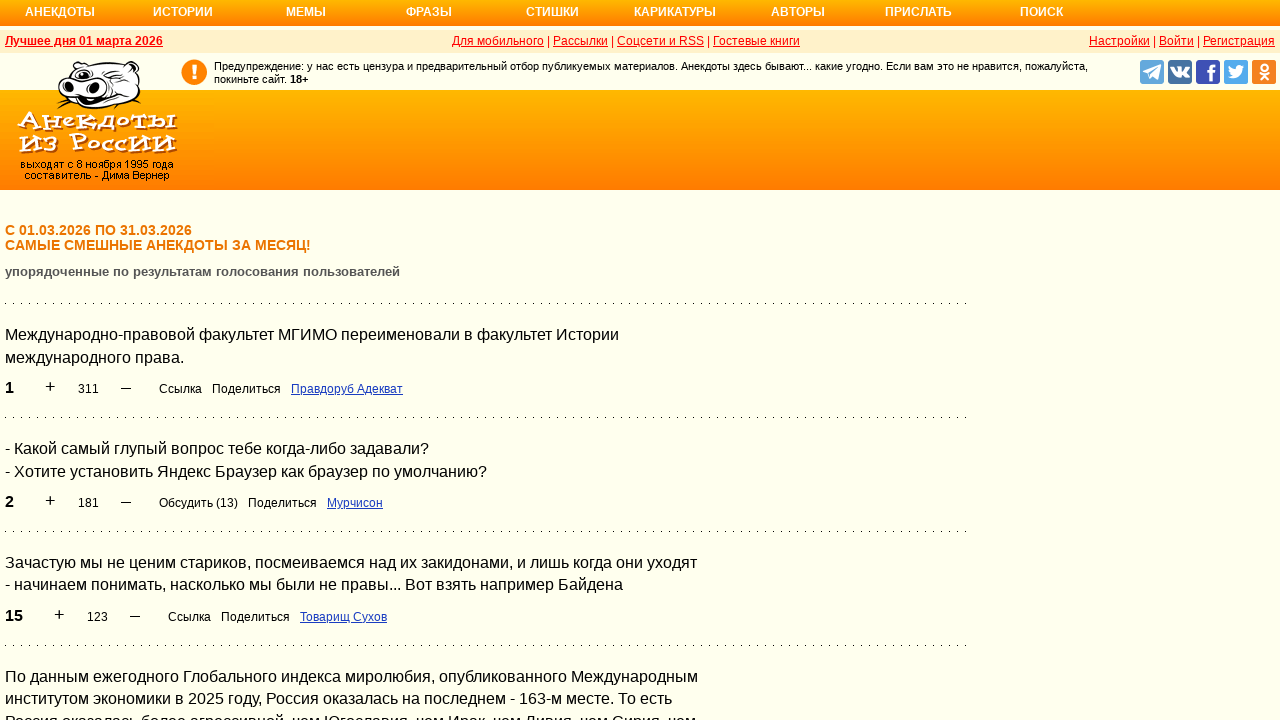